Tests adding and then removing elements by clicking Add and Delete buttons

Starting URL: https://the-internet.herokuapp.com/add_remove_elements/

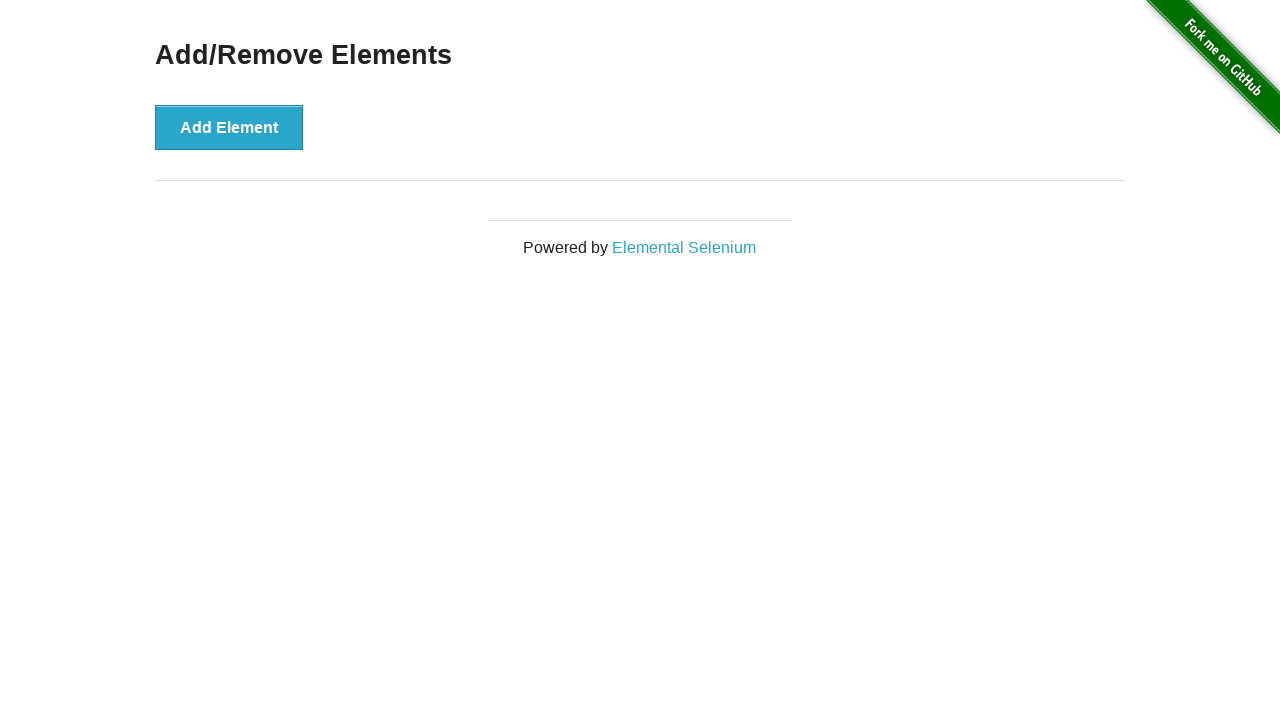

Clicked Add button to create first element at (229, 127) on .example button
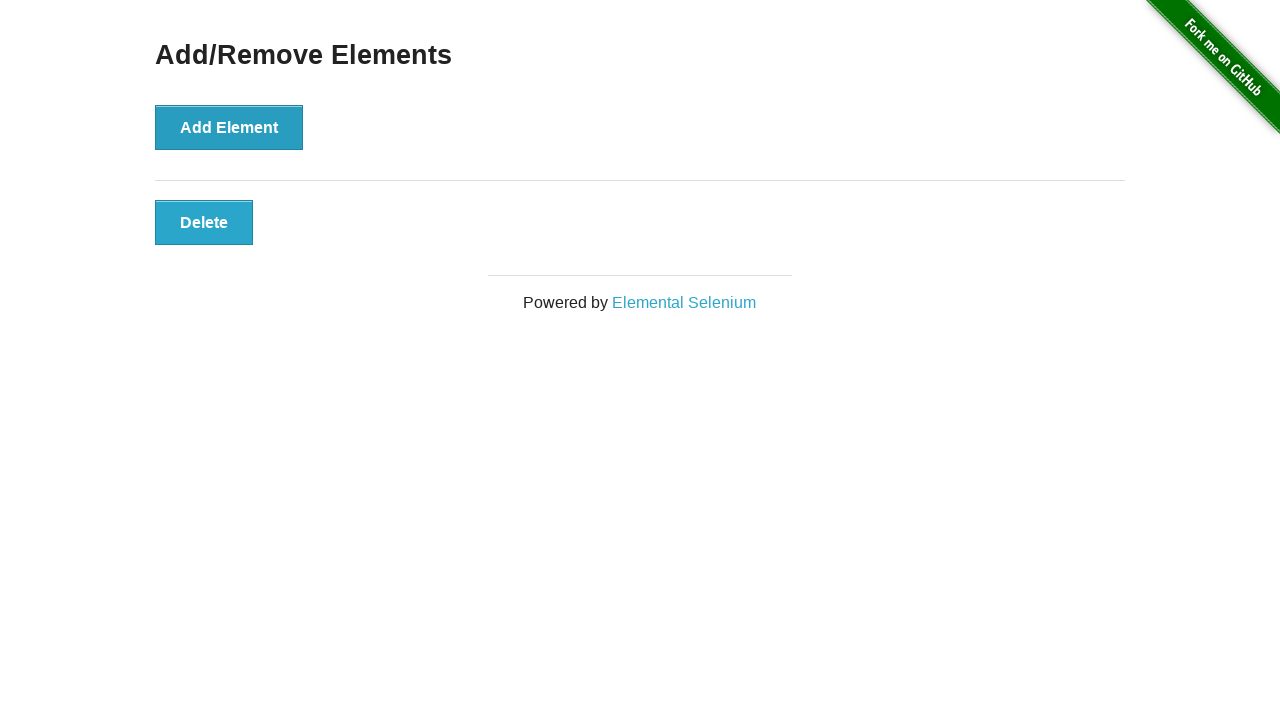

Clicked Add button to create second element at (229, 127) on .example button
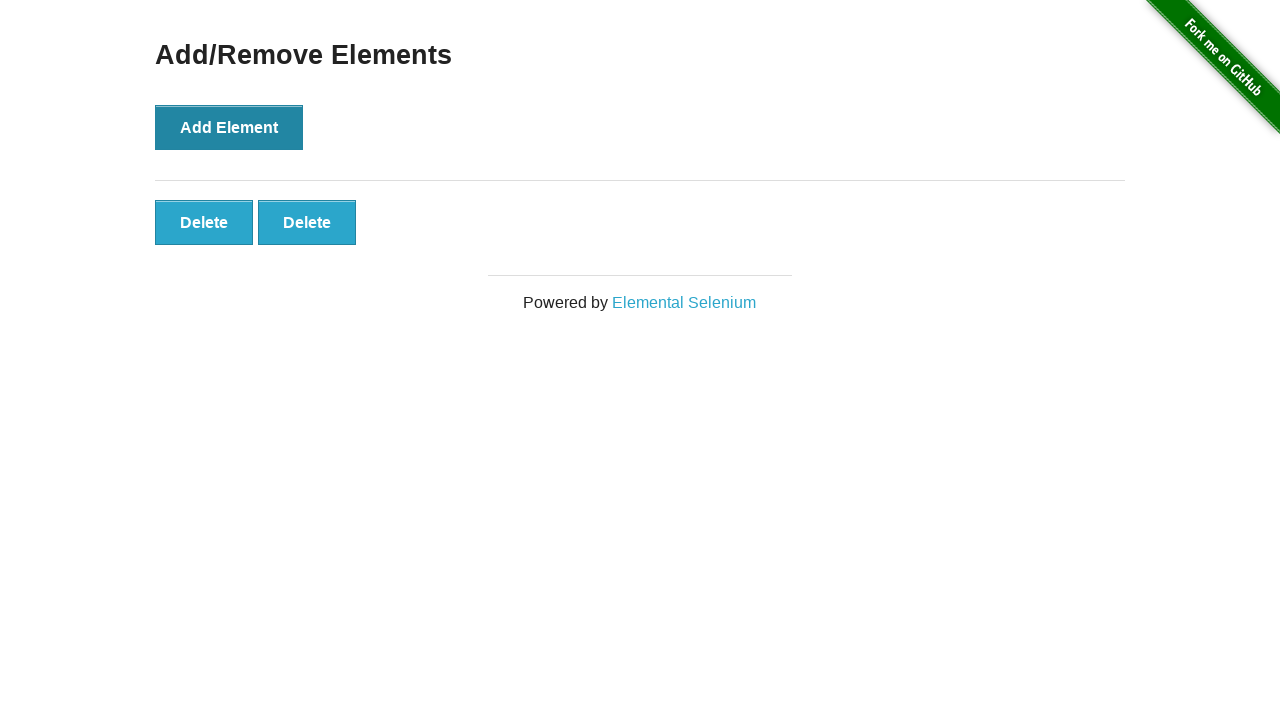

Clicked Delete button to remove first element at (204, 222) on .added-manually
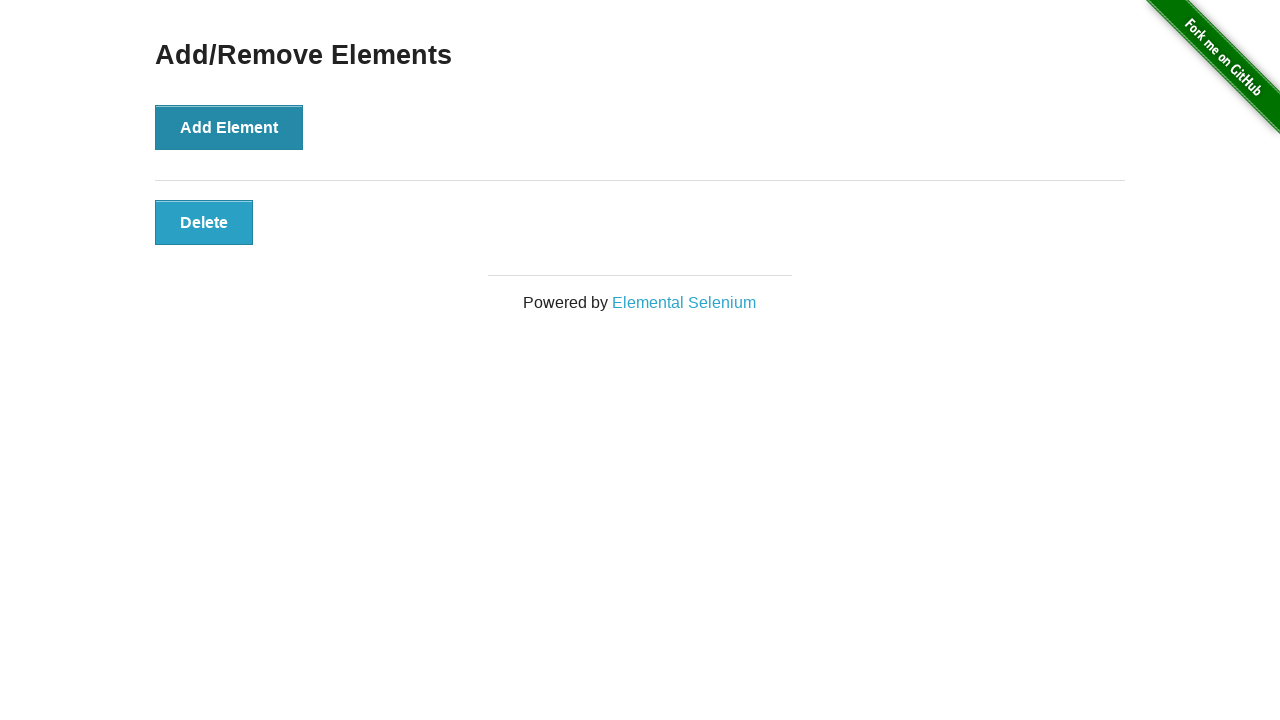

Clicked Delete button to remove second element at (204, 222) on .added-manually
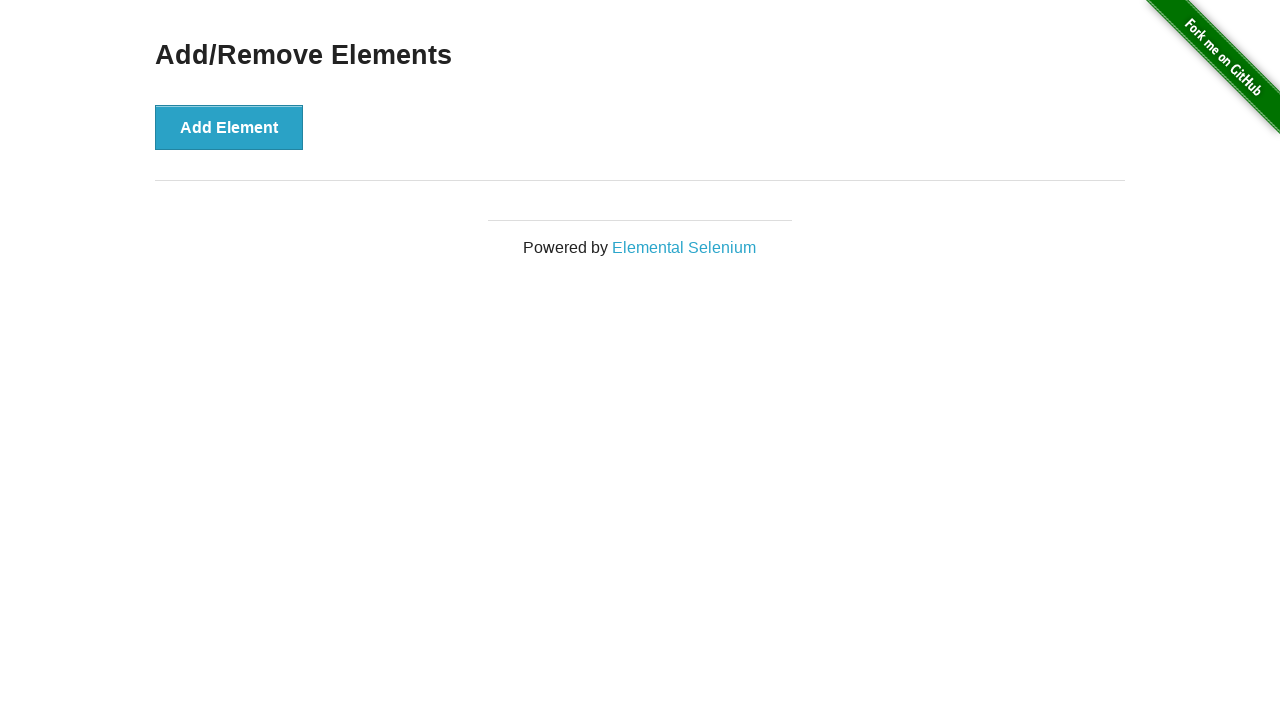

Verified all delete buttons have been removed
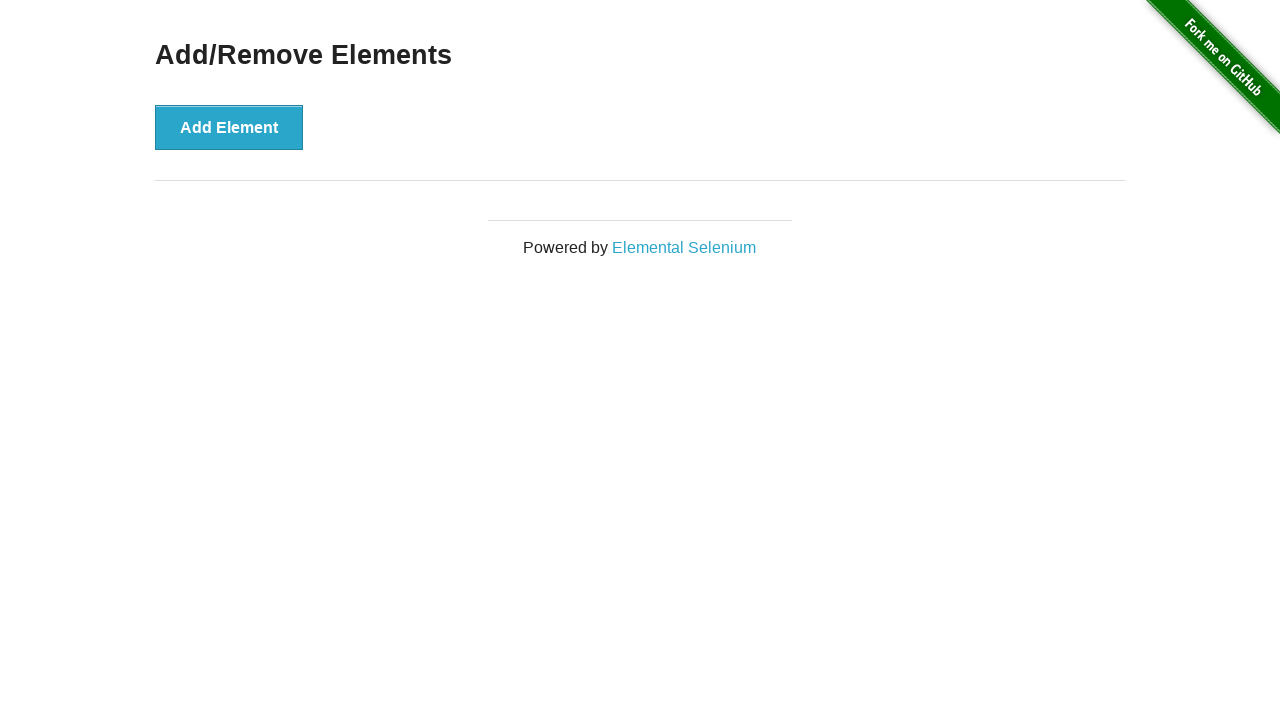

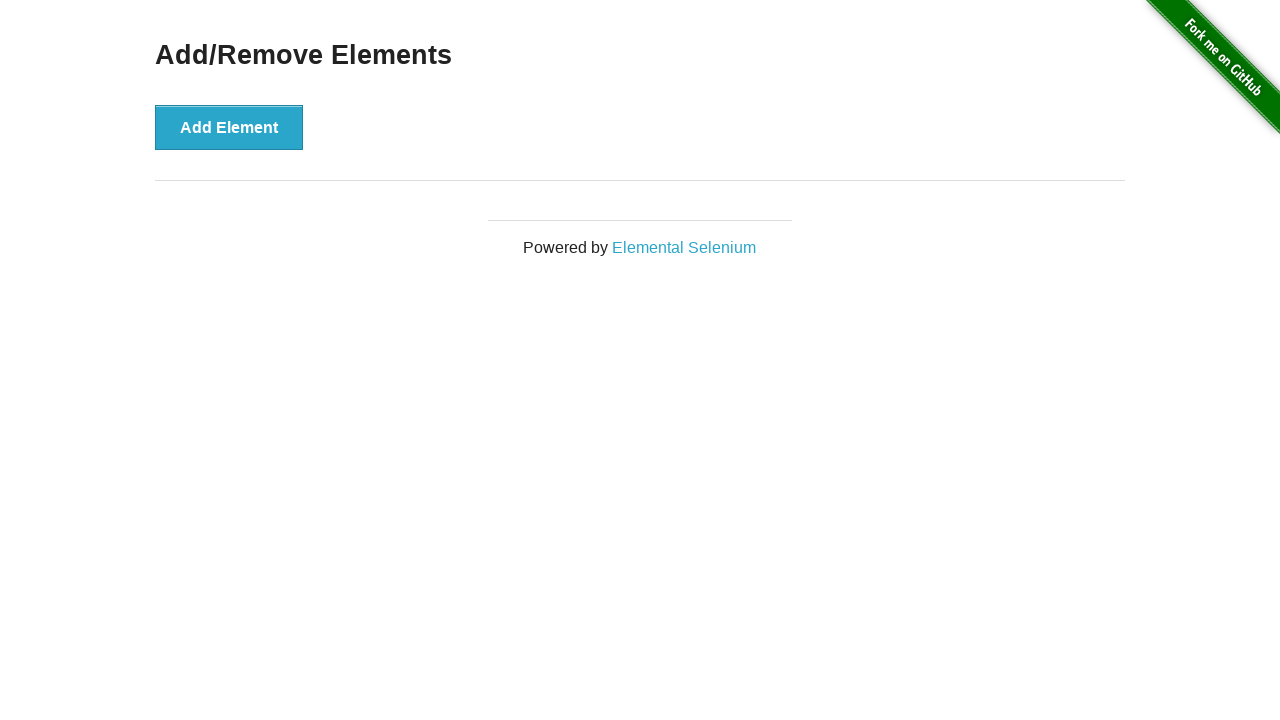